Tests displaying all todo items after navigating through different filters.

Starting URL: https://demo.playwright.dev/todomvc

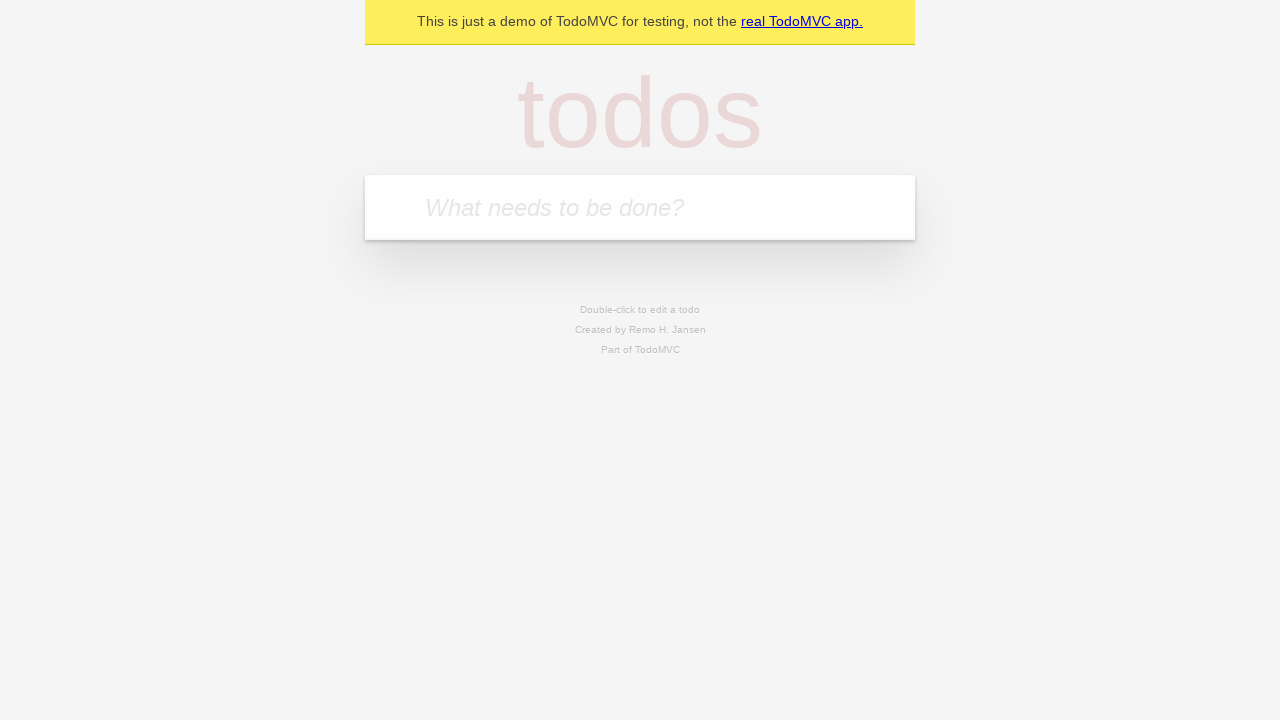

Filled todo input with 'buy some cheese' on internal:attr=[placeholder="What needs to be done?"i]
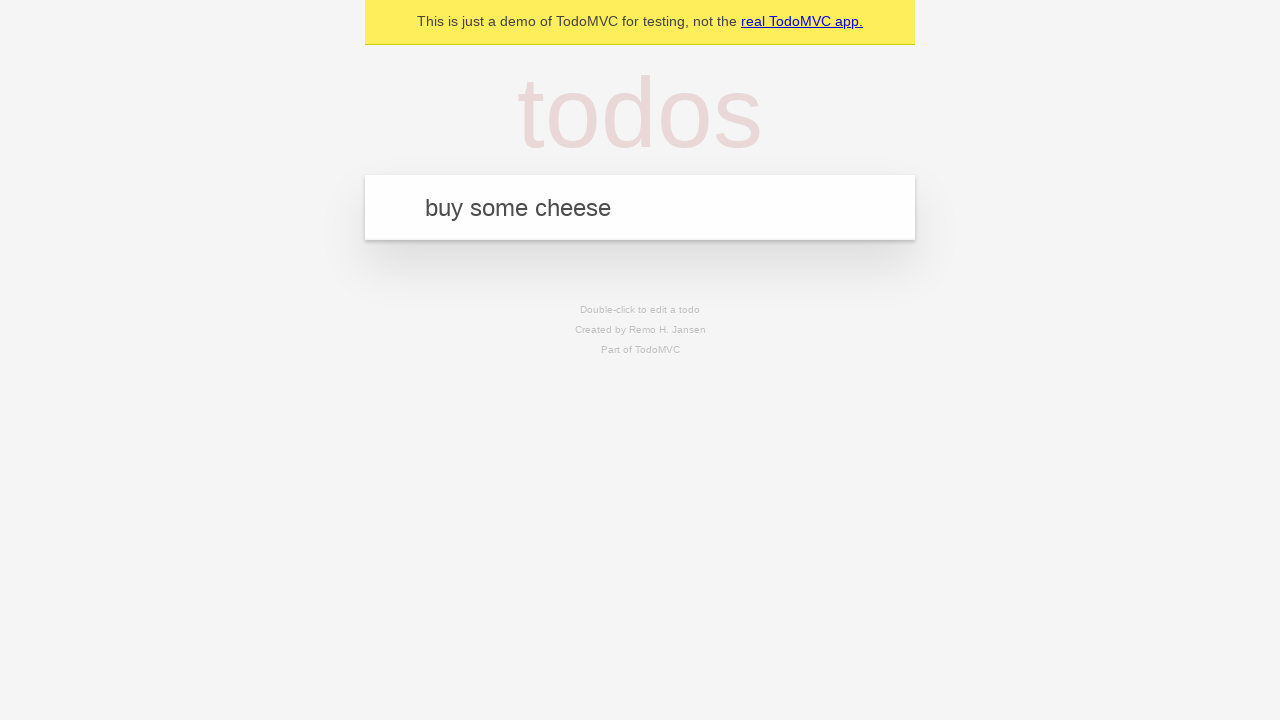

Pressed Enter to create todo item 'buy some cheese' on internal:attr=[placeholder="What needs to be done?"i]
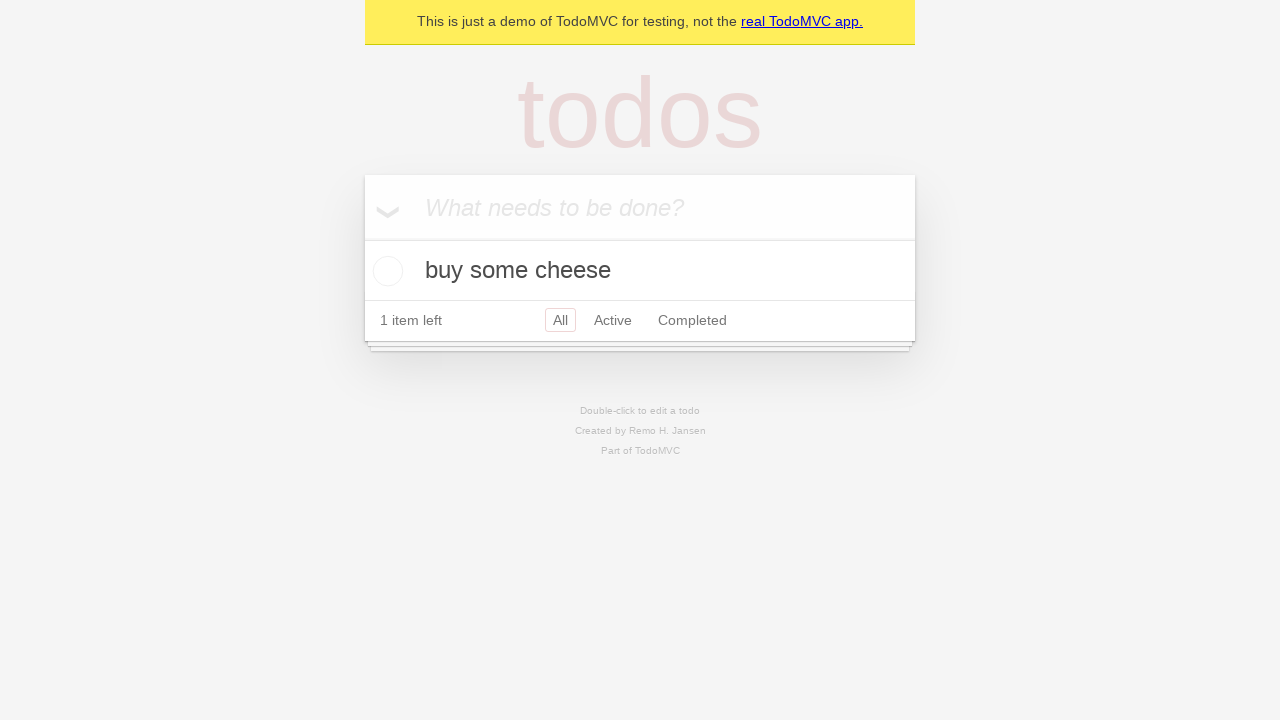

Filled todo input with 'feed the cat' on internal:attr=[placeholder="What needs to be done?"i]
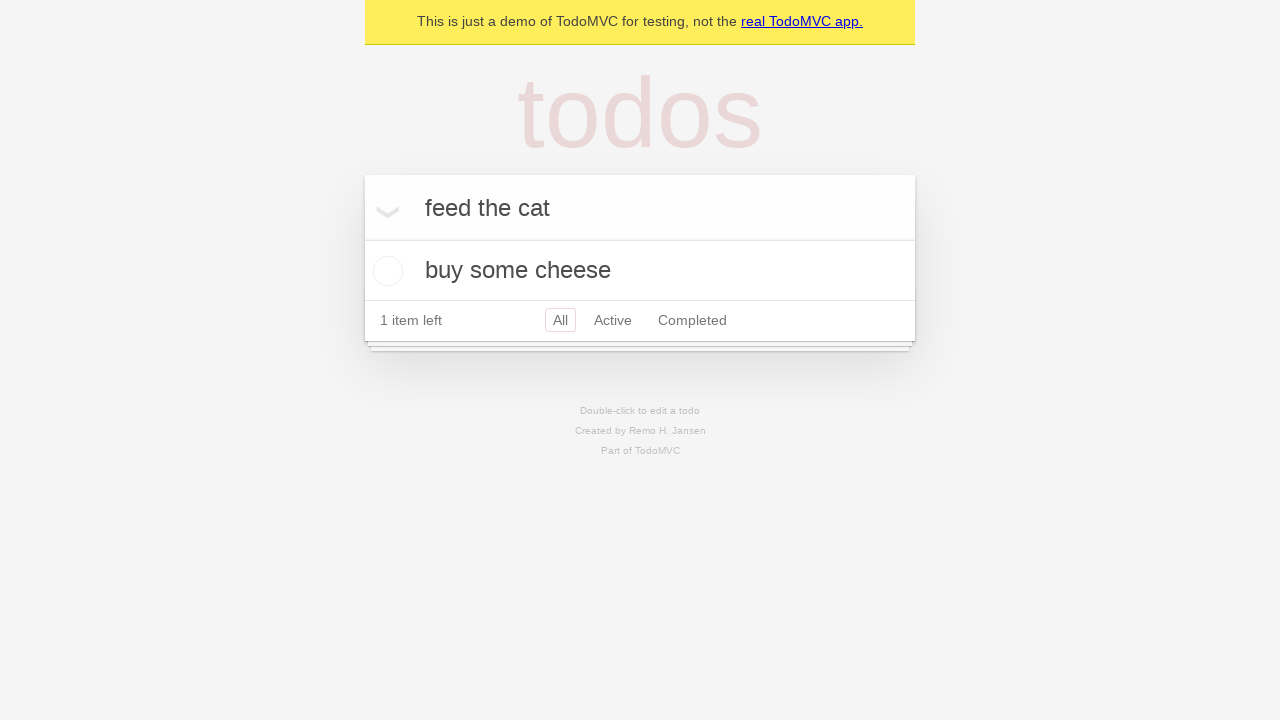

Pressed Enter to create todo item 'feed the cat' on internal:attr=[placeholder="What needs to be done?"i]
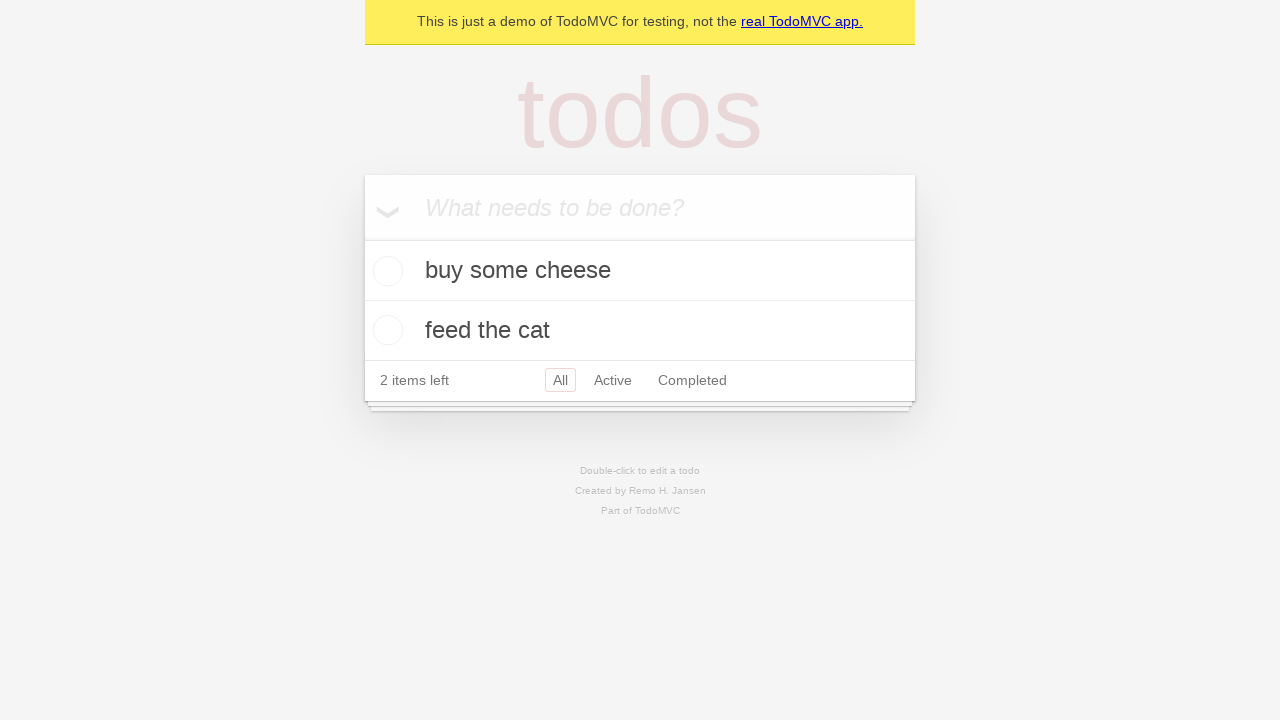

Filled todo input with 'book a doctors appointment' on internal:attr=[placeholder="What needs to be done?"i]
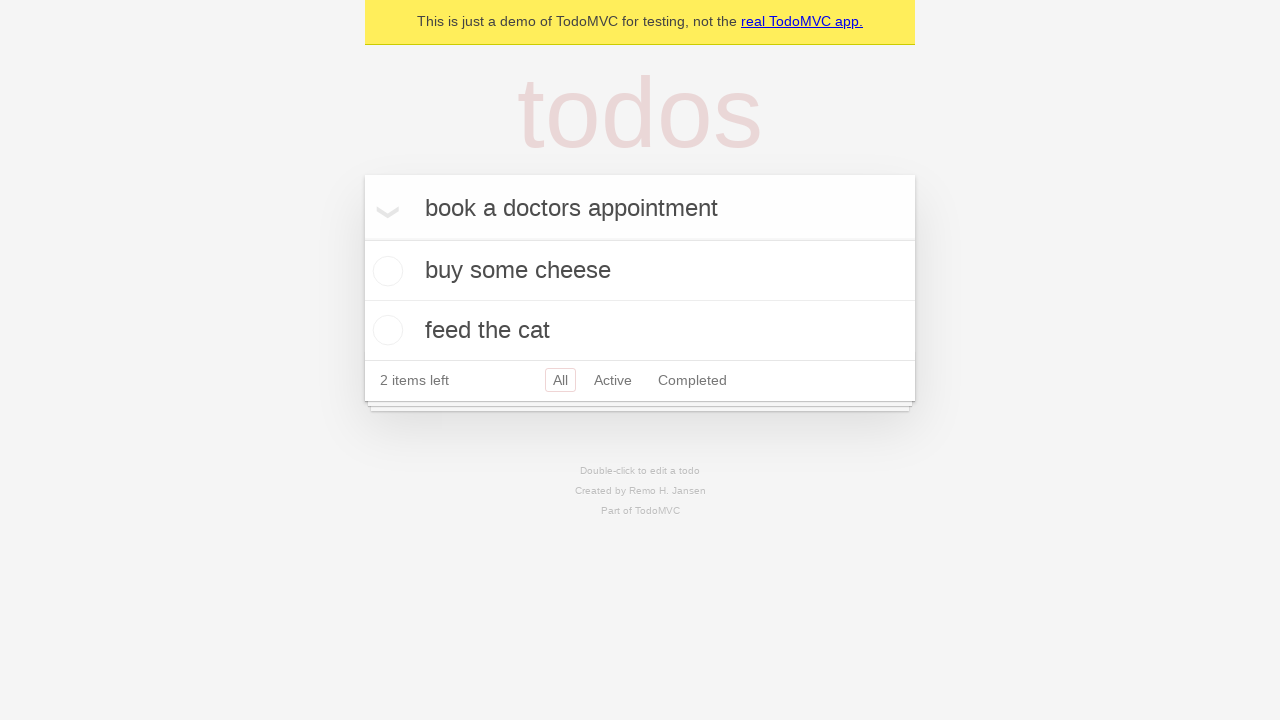

Pressed Enter to create todo item 'book a doctors appointment' on internal:attr=[placeholder="What needs to be done?"i]
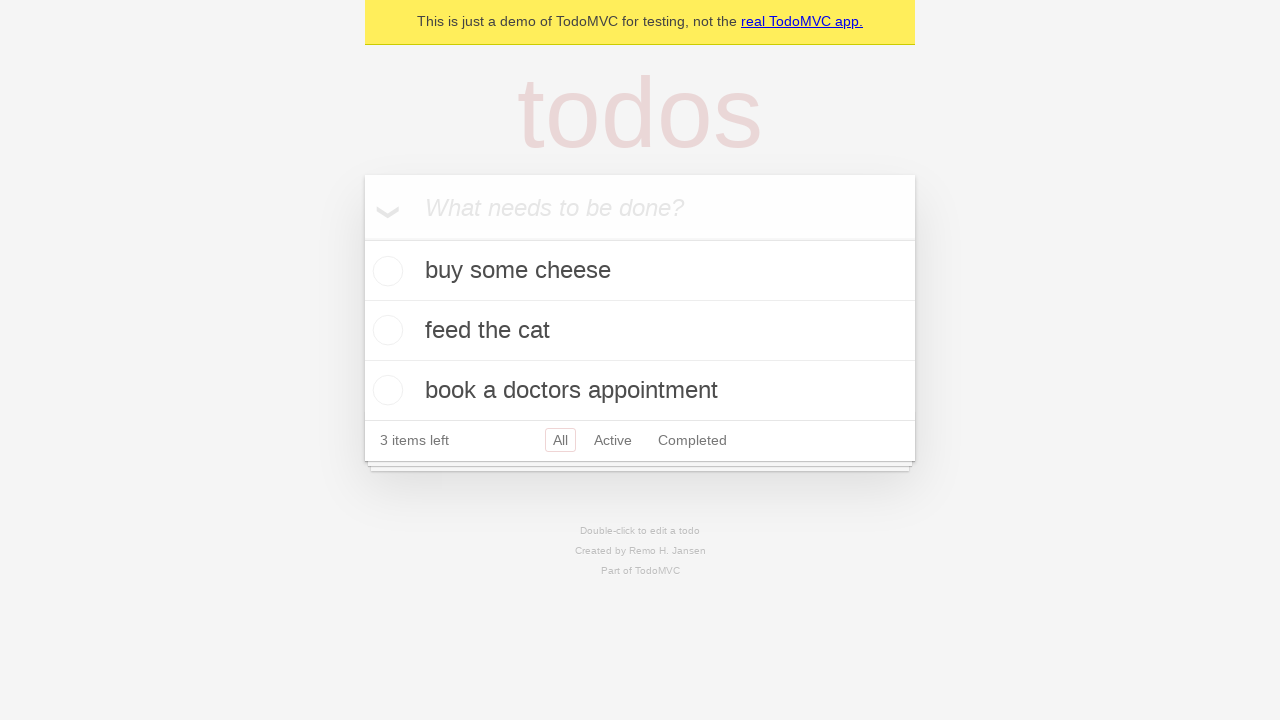

Checked the second todo item at (385, 330) on internal:testid=[data-testid="todo-item"s] >> nth=1 >> internal:role=checkbox
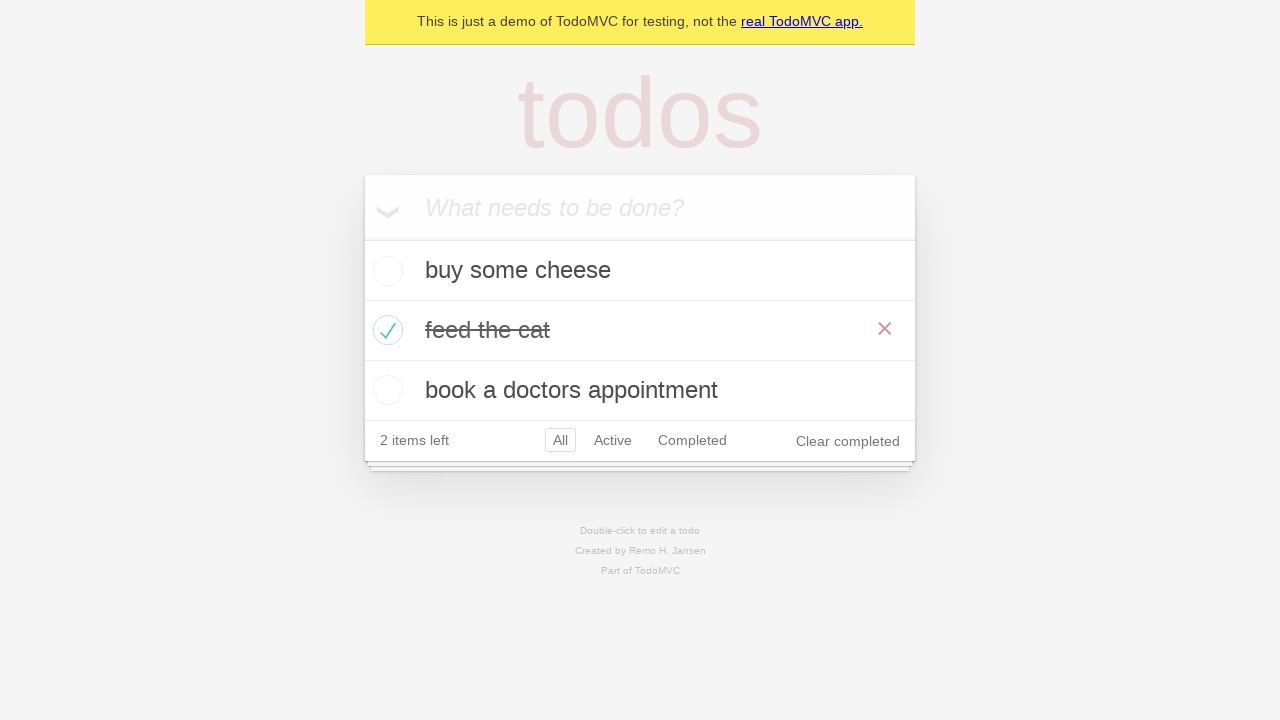

Clicked 'Active' filter to display only active items at (613, 440) on internal:role=link[name="Active"i]
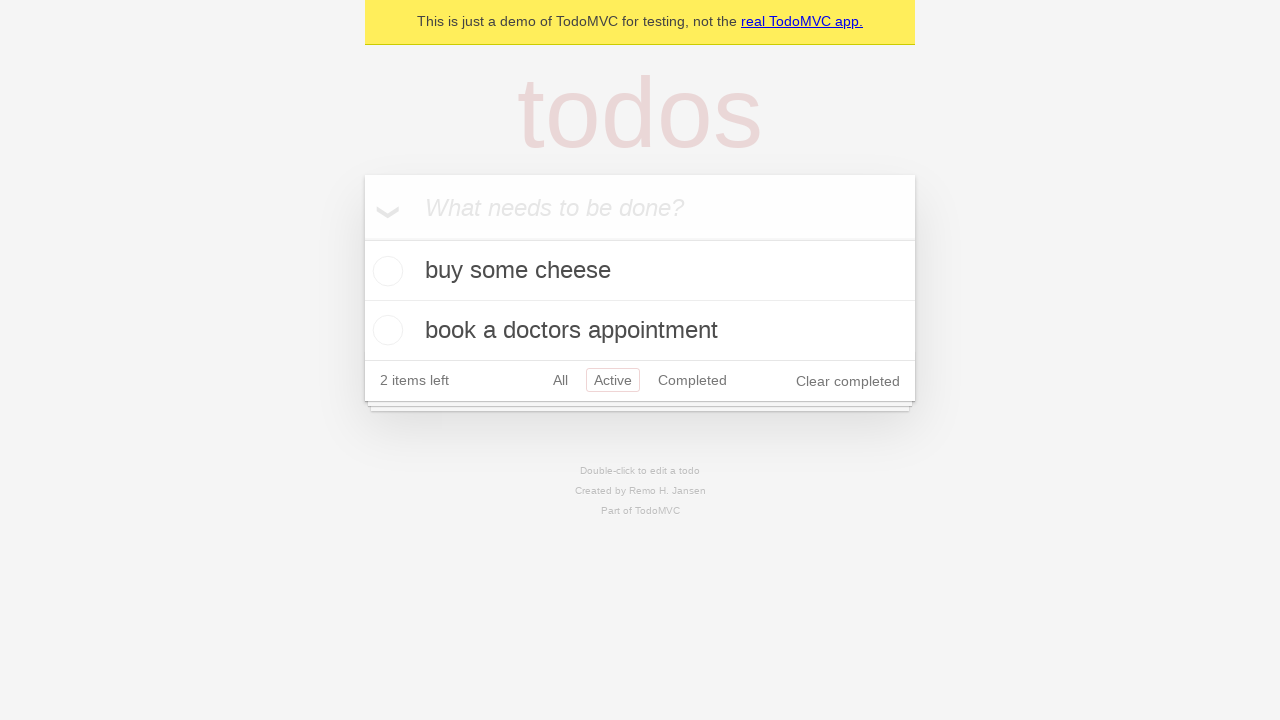

Clicked 'Completed' filter to display only completed items at (692, 380) on internal:role=link[name="Completed"i]
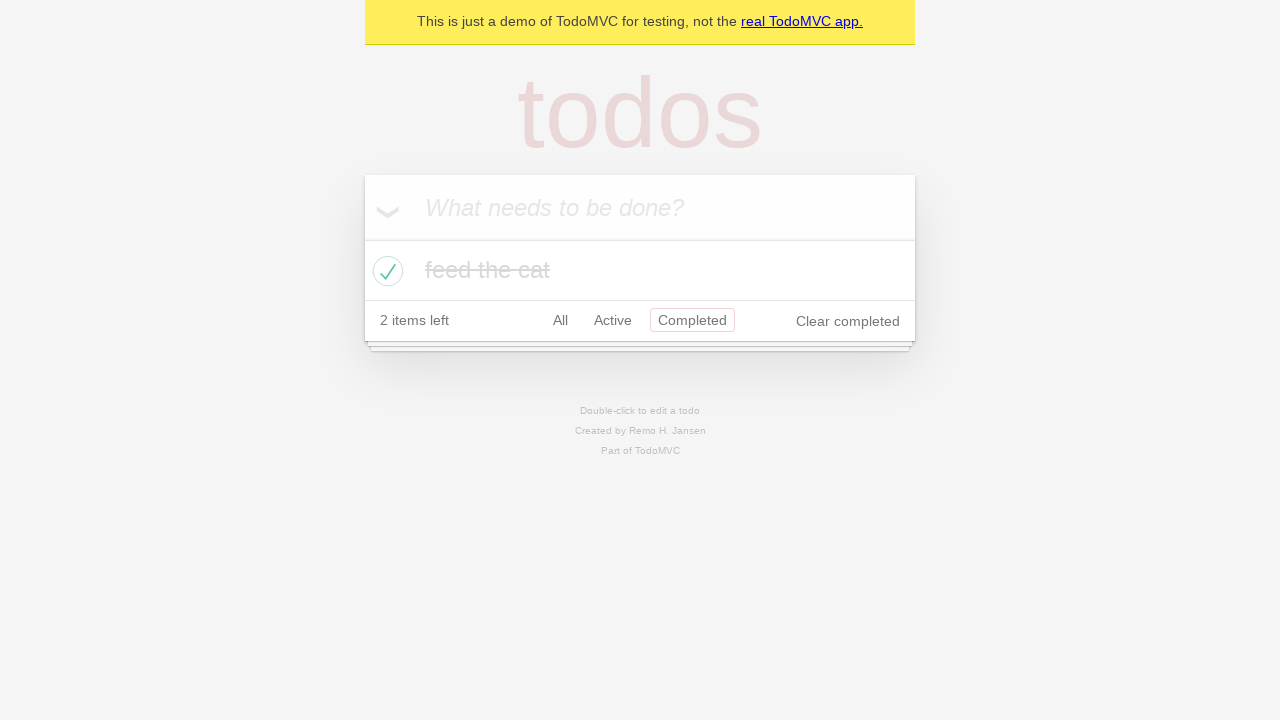

Clicked 'All' filter to display all todo items at (560, 320) on internal:role=link[name="All"i]
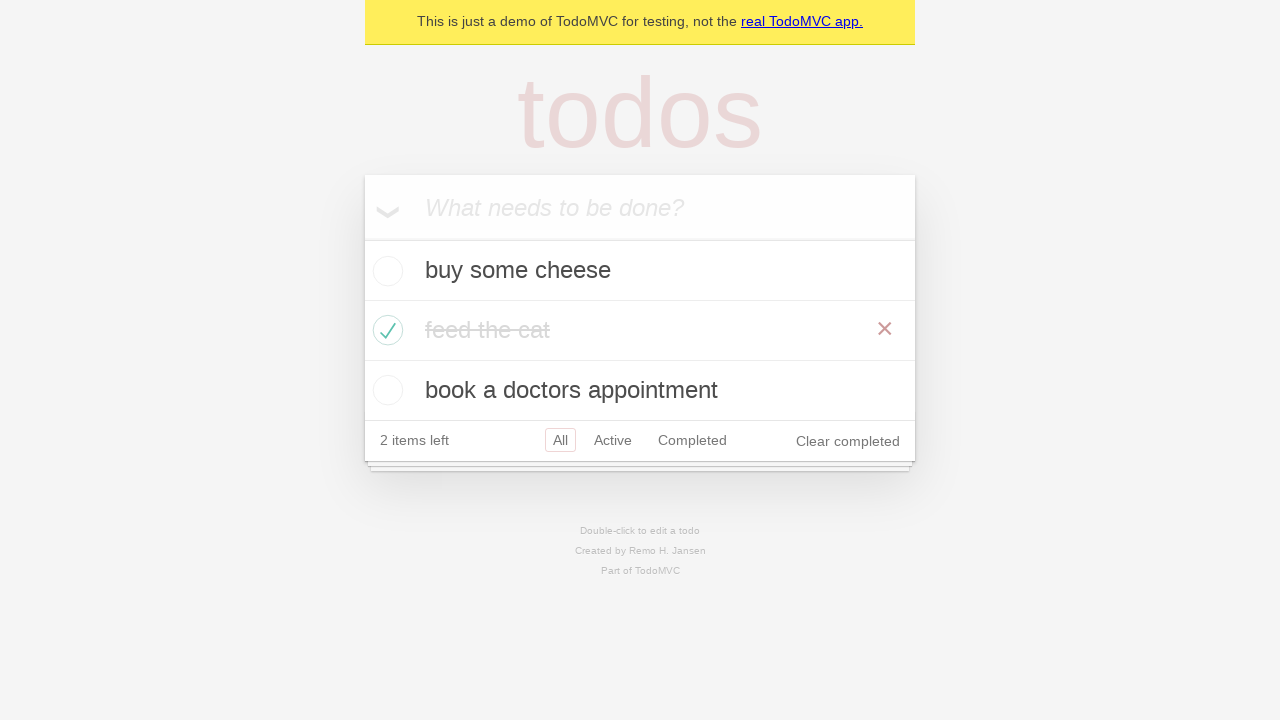

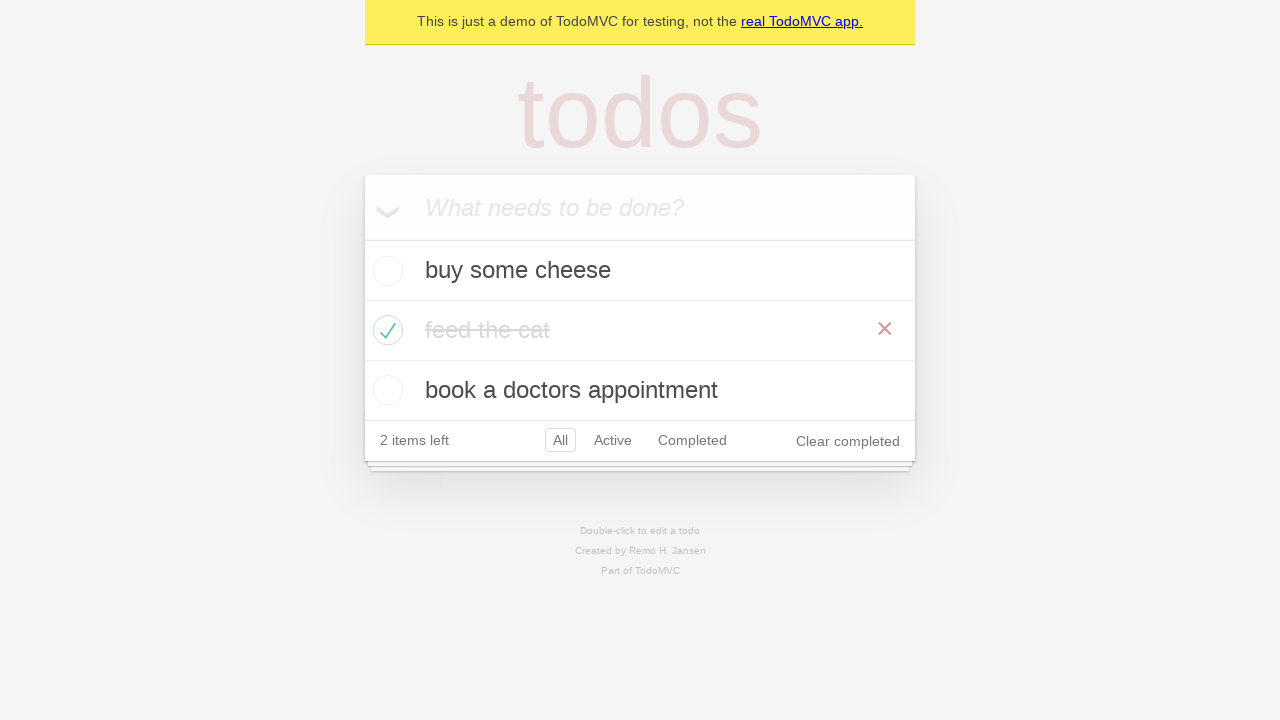